Tests showing and accepting a simple JavaScript alert

Starting URL: https://demoqa.com/alerts

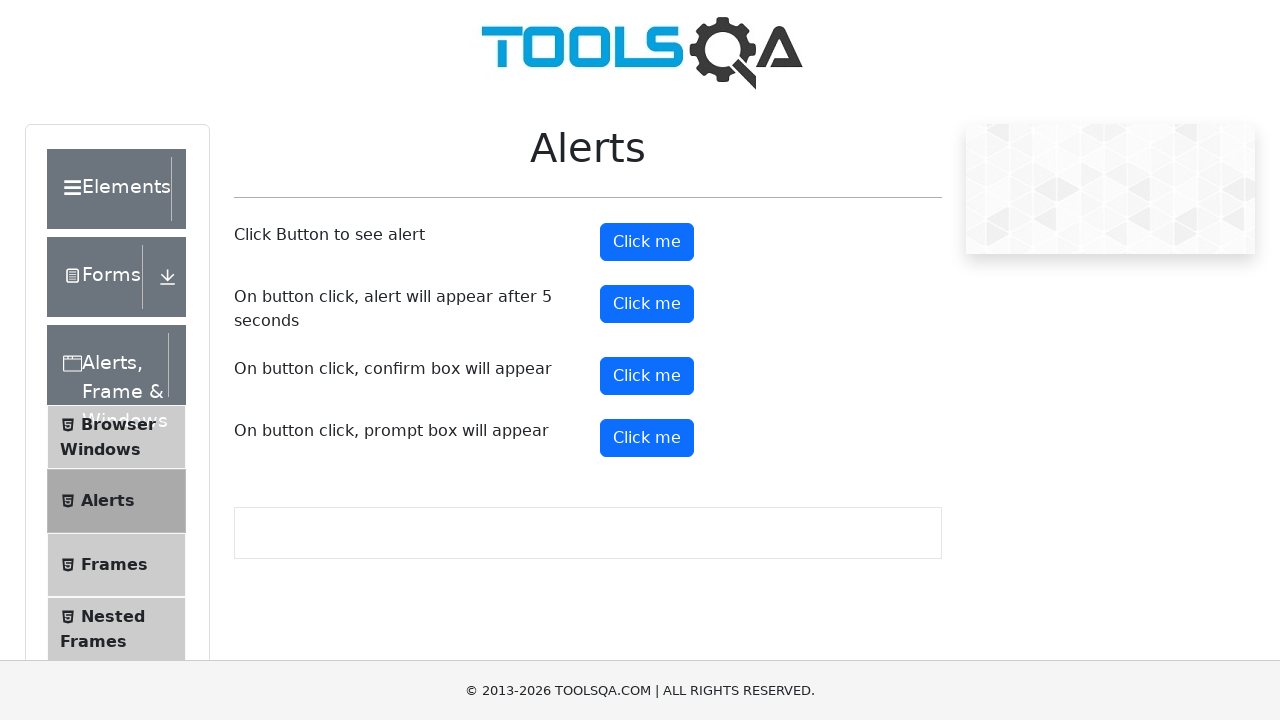

Set up dialog handler to accept alerts
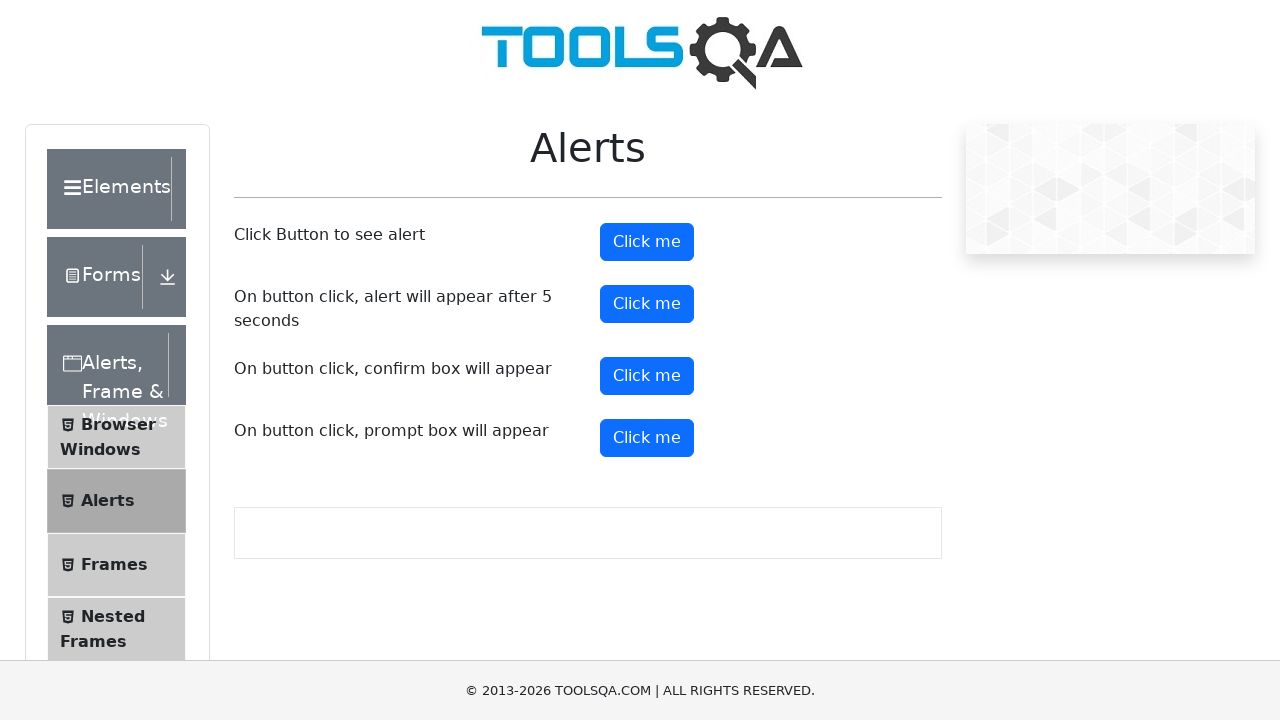

Clicked alert button to trigger JavaScript alert at (647, 242) on #alertButton
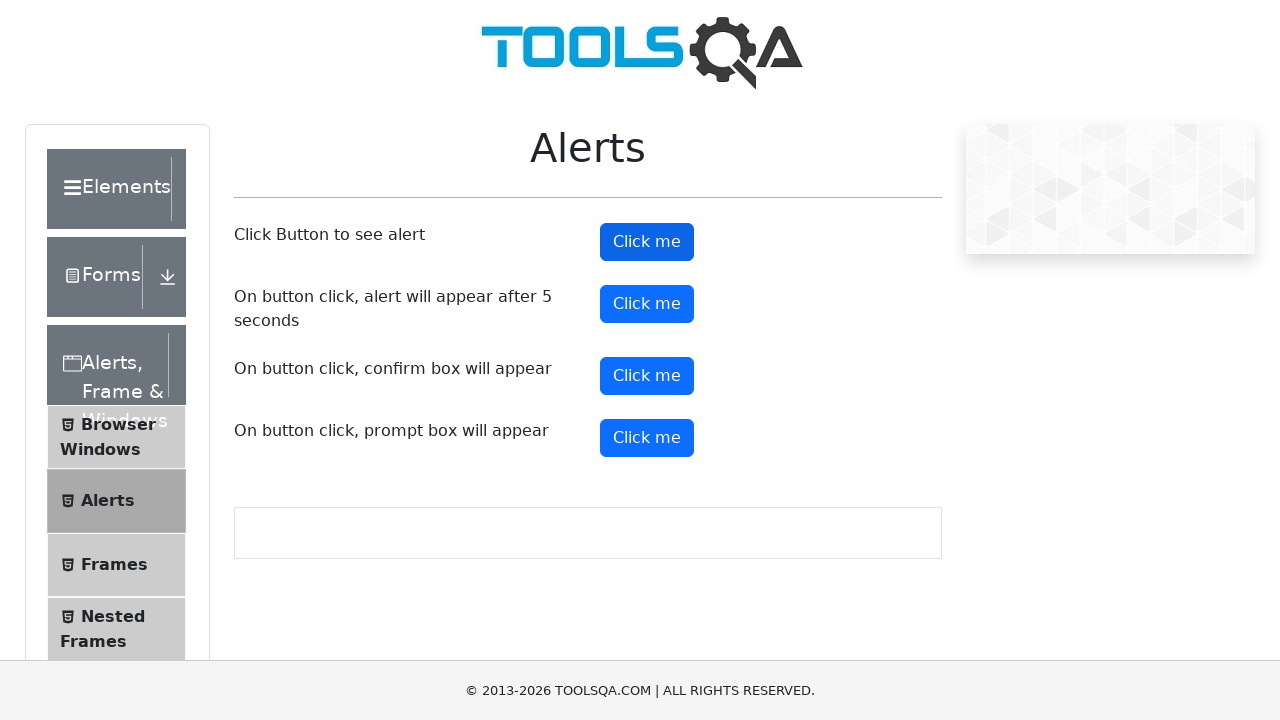

Waited for alert to be processed and accepted
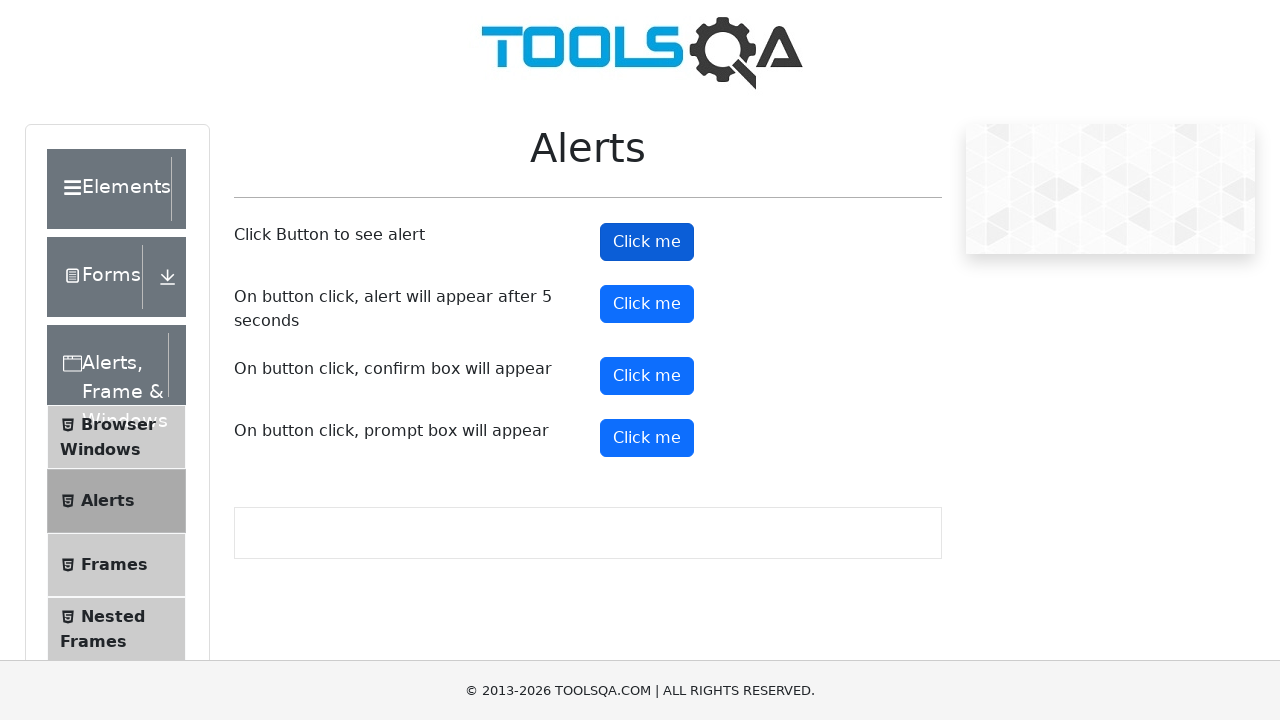

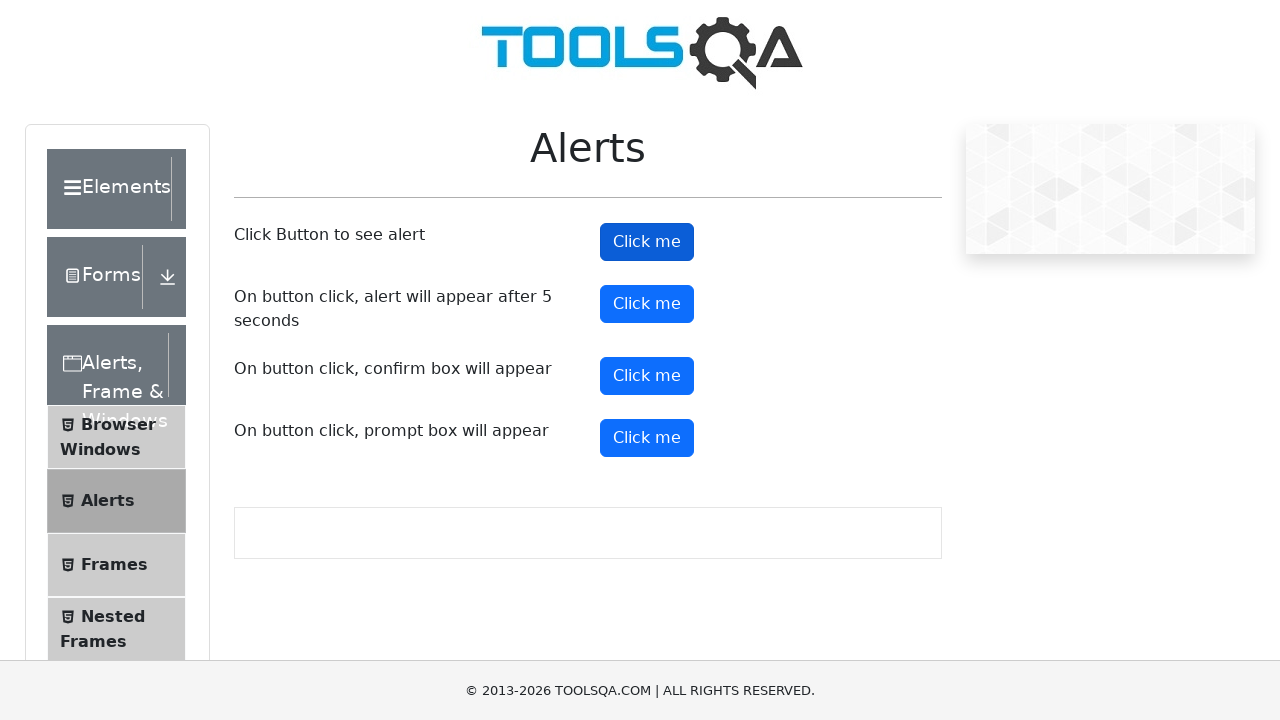